Tests the add/remove elements functionality by adding multiple elements and then removing them

Starting URL: http://the-internet.herokuapp.com/

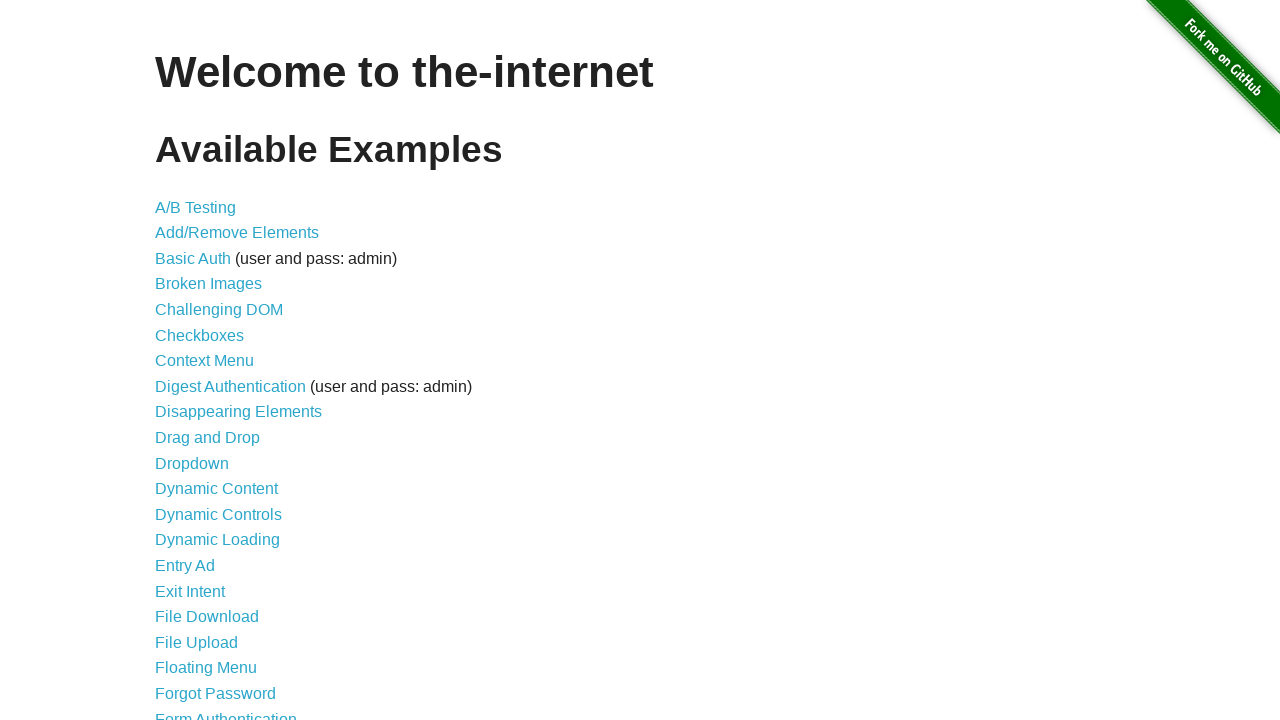

Clicked on Add/Remove Elements link in navigation at (237, 233) on xpath=//*[@id="content"]/ul/li[2]/a
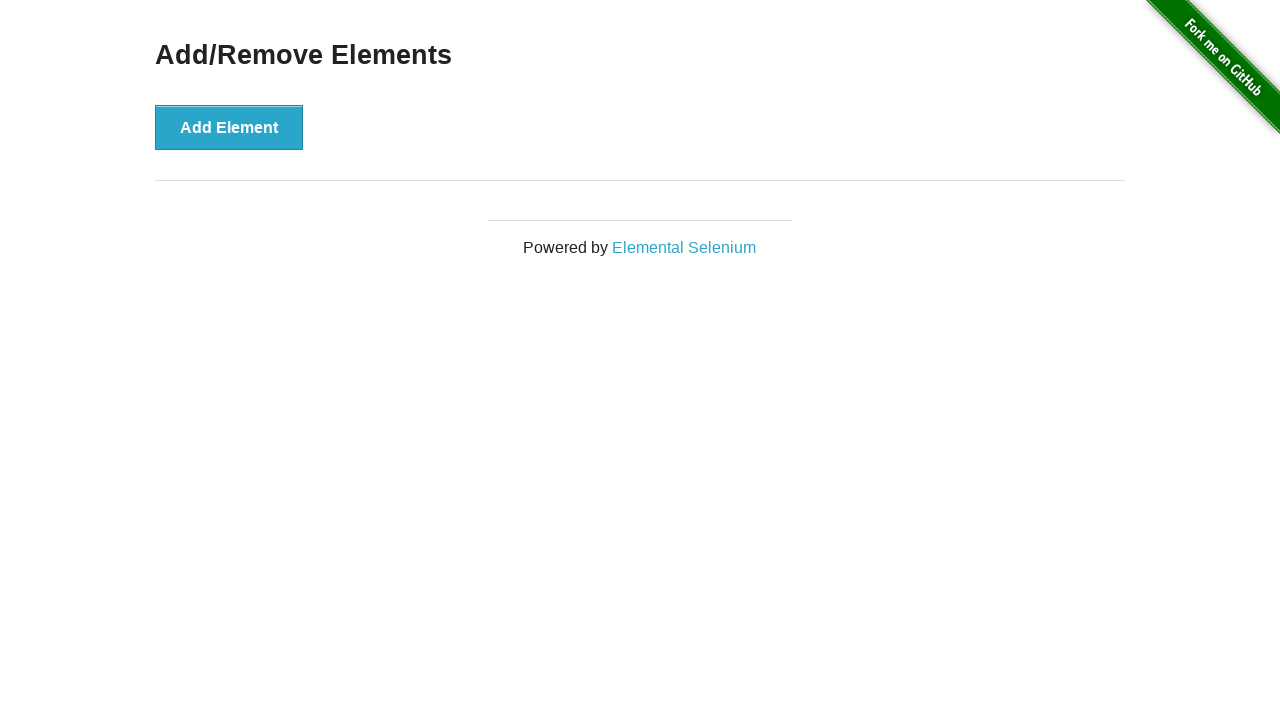

Clicked Add Element button (first time) at (229, 127) on xpath=//*[@id="content"]/div/button
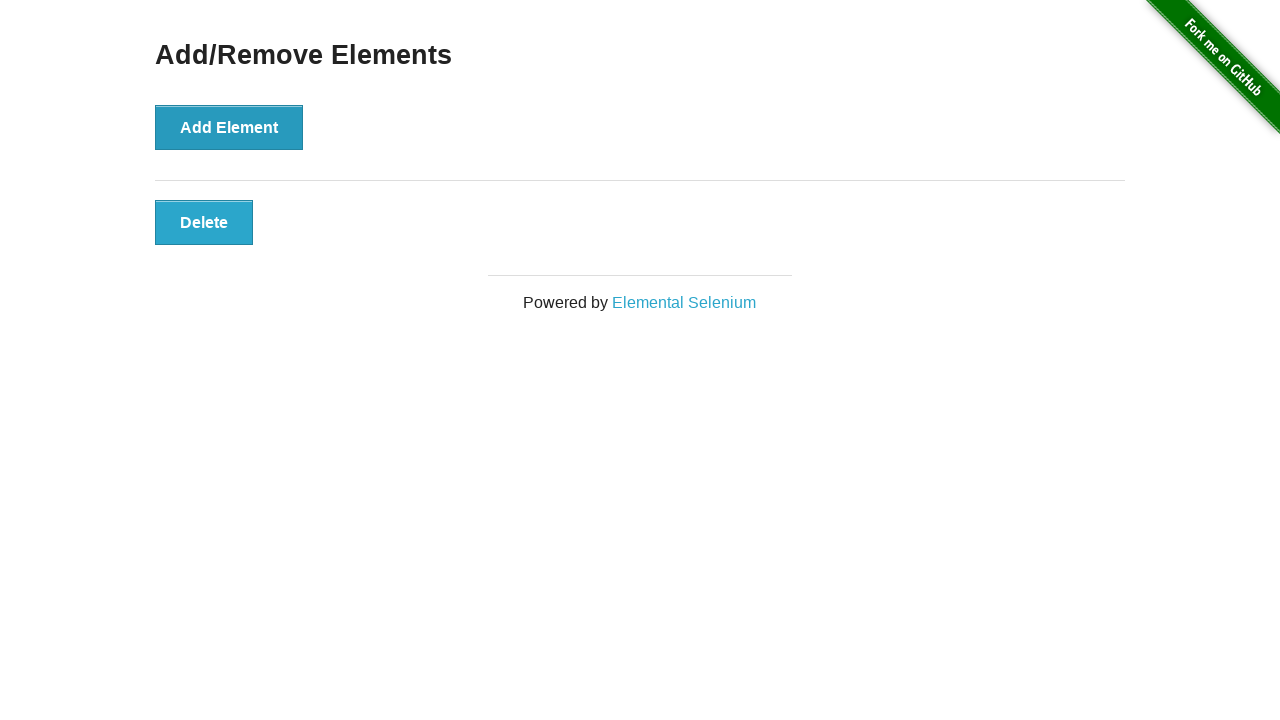

Clicked Add Element button (second time) at (229, 127) on xpath=//*[@id="content"]/div/button
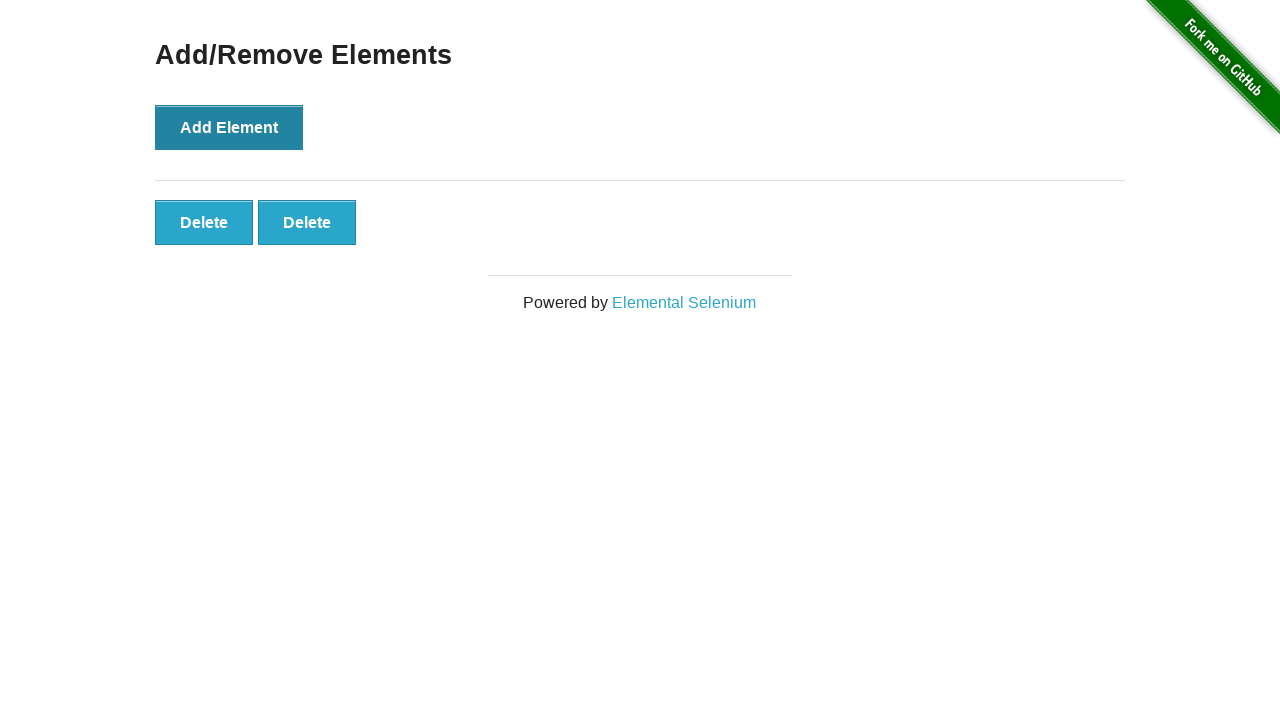

Located all Delete buttons on page
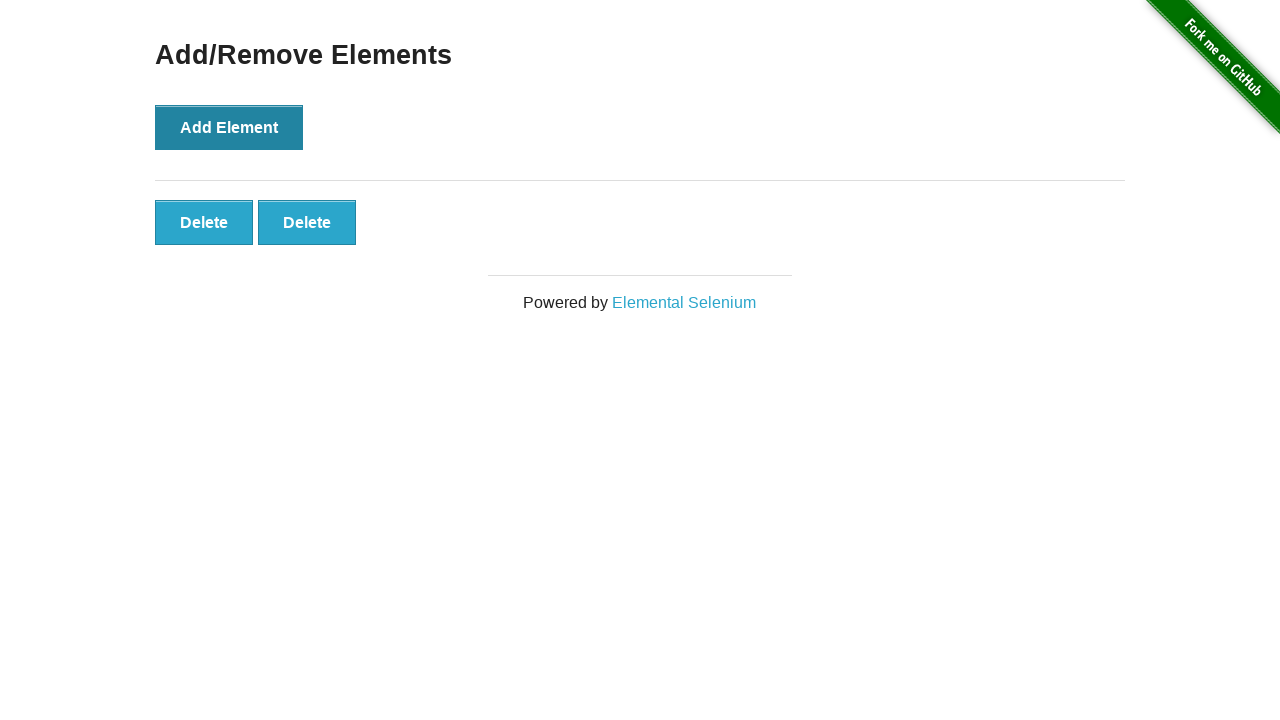

Verified that exactly 2 Delete buttons are present
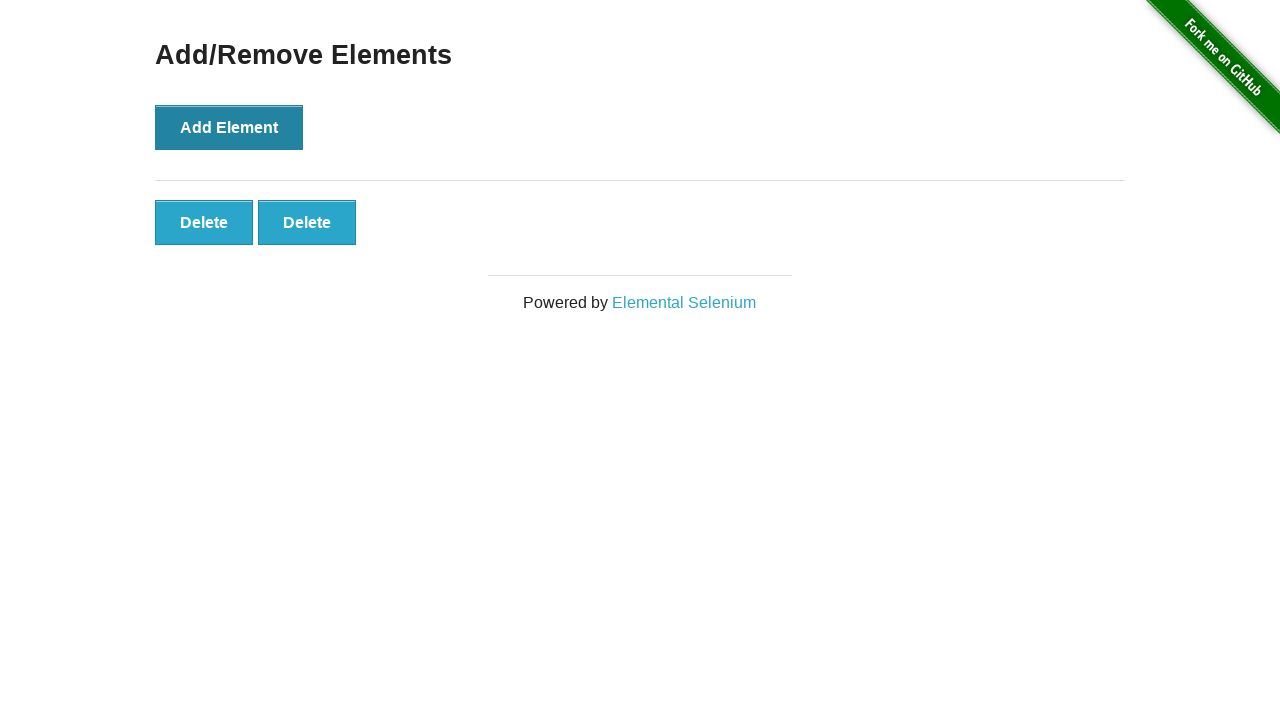

Clicked the first Delete button to remove an element at (204, 222) on xpath=//button[text()='Delete'] >> nth=0
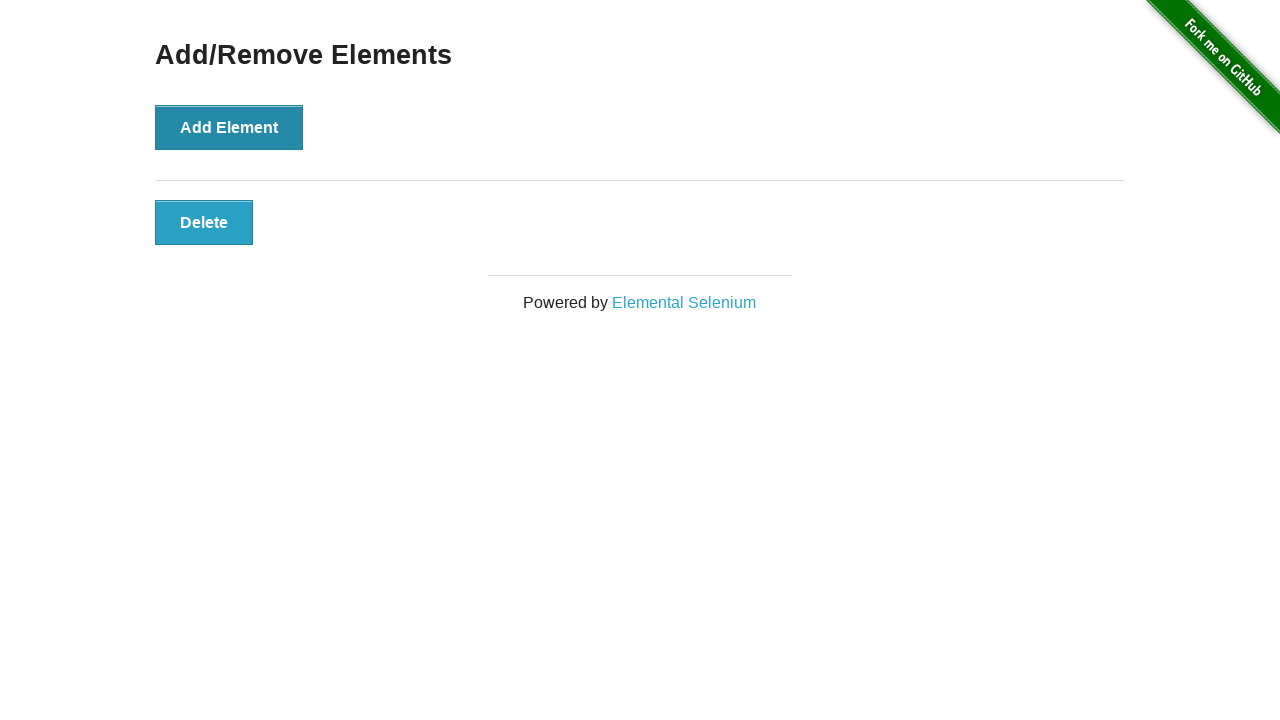

Verified that exactly 1 Delete button remains after removal
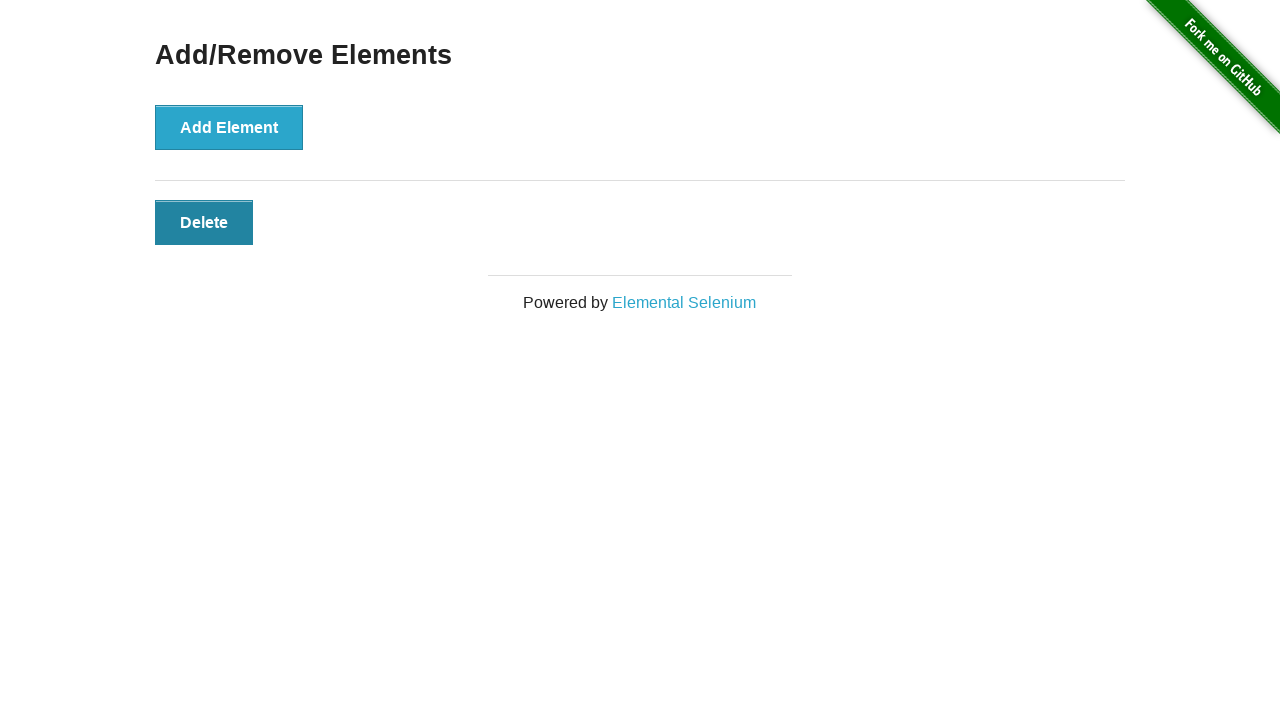

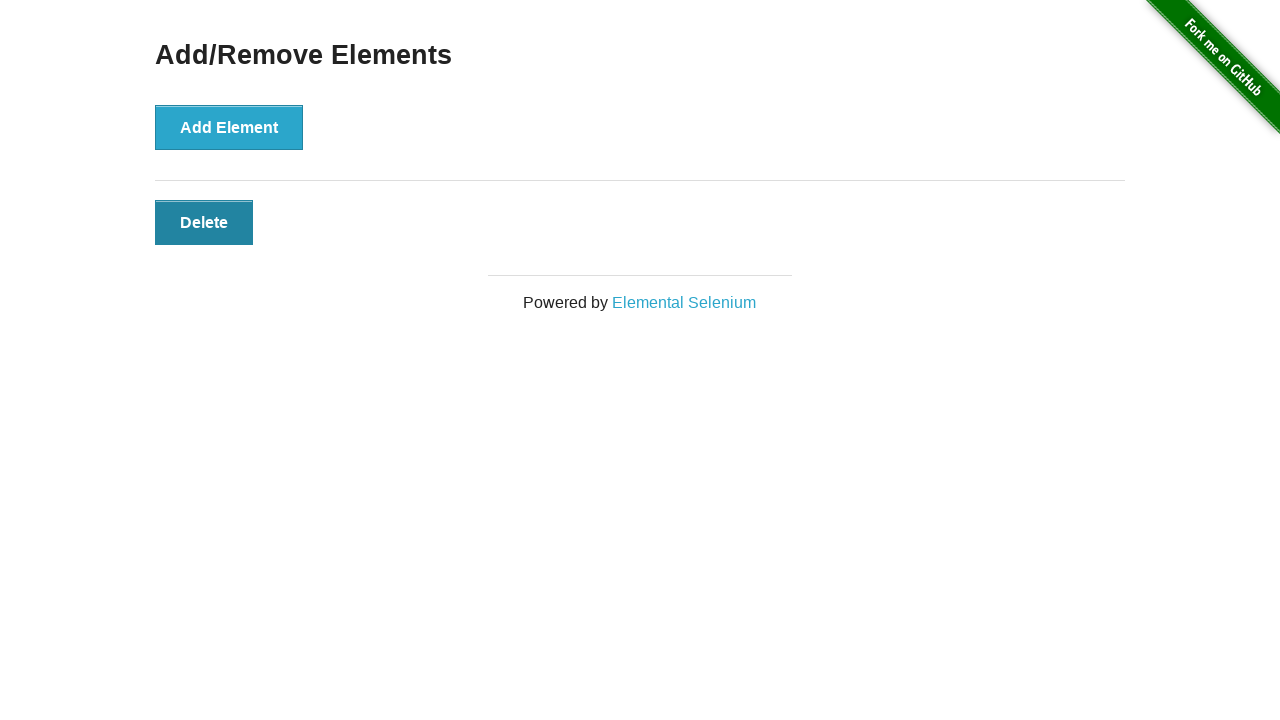